Tests calculator validation message when submitting with empty fields

Starting URL: https://tgadek.bitbucket.io/app/calc/prod/index.html

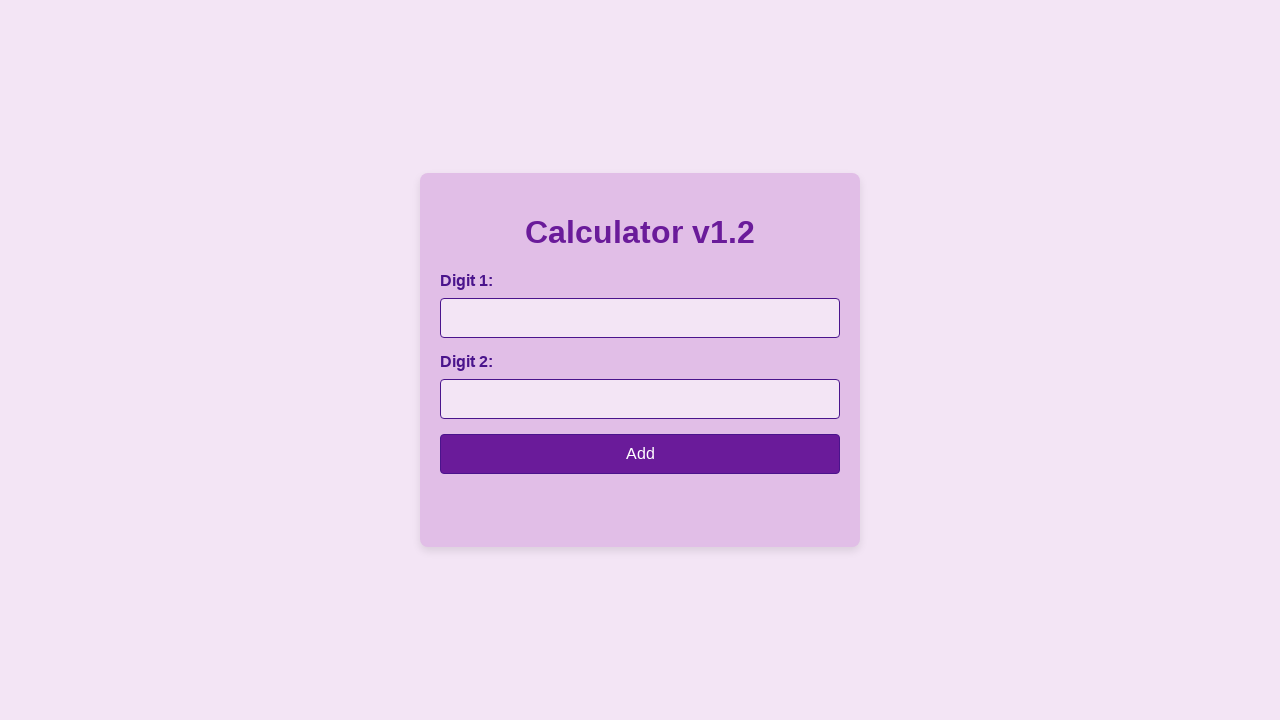

Cleared the first number input field on #number1
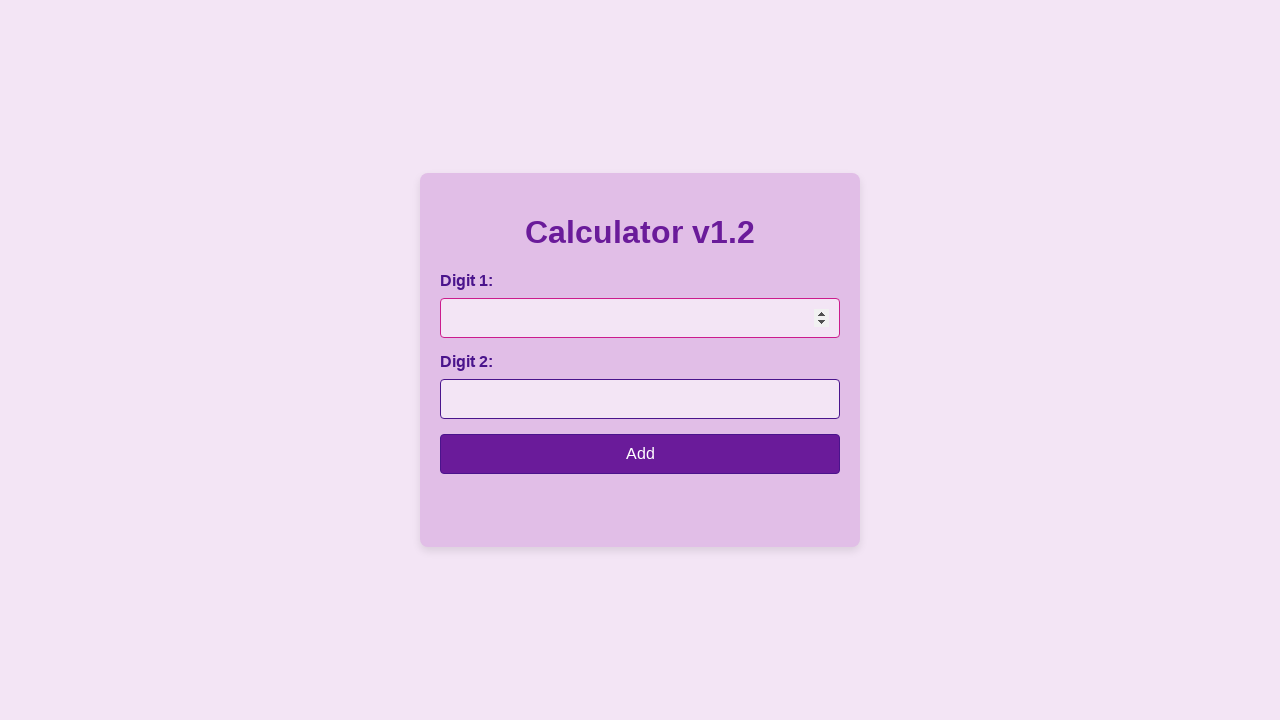

Cleared the second number input field on #number2
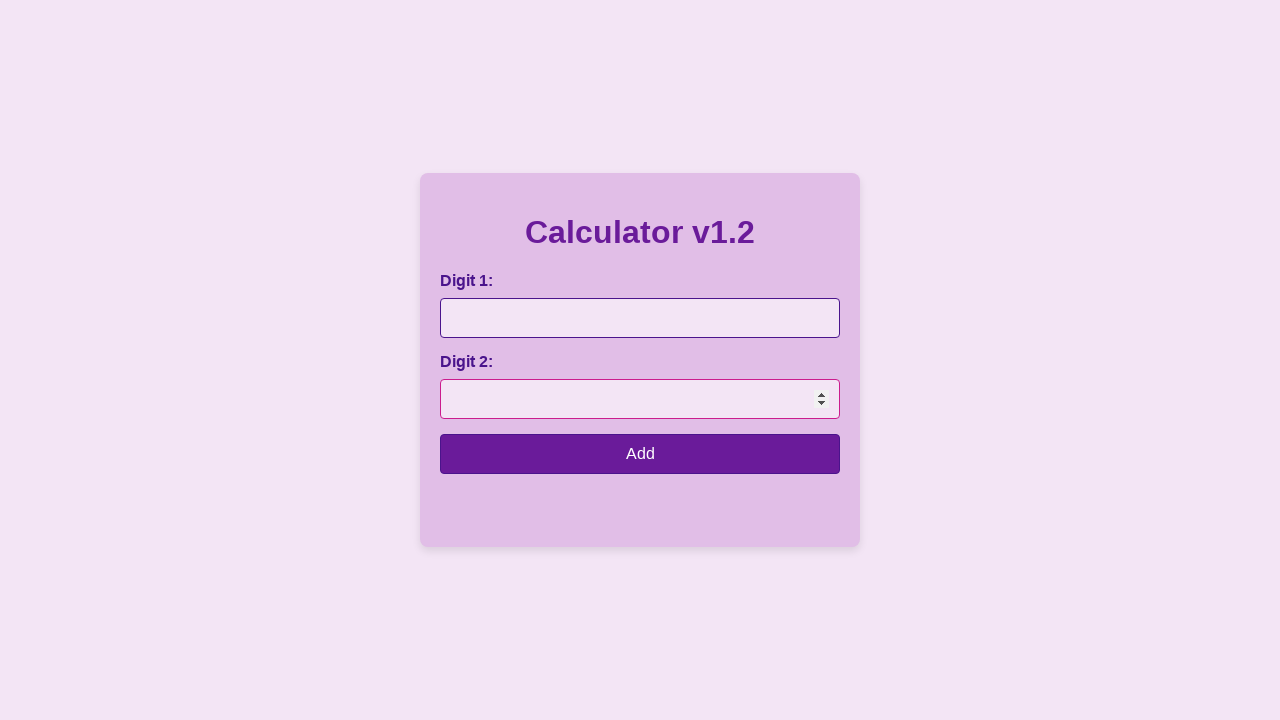

Clicked the Add button to submit form with empty fields at (640, 454) on input[type='button']
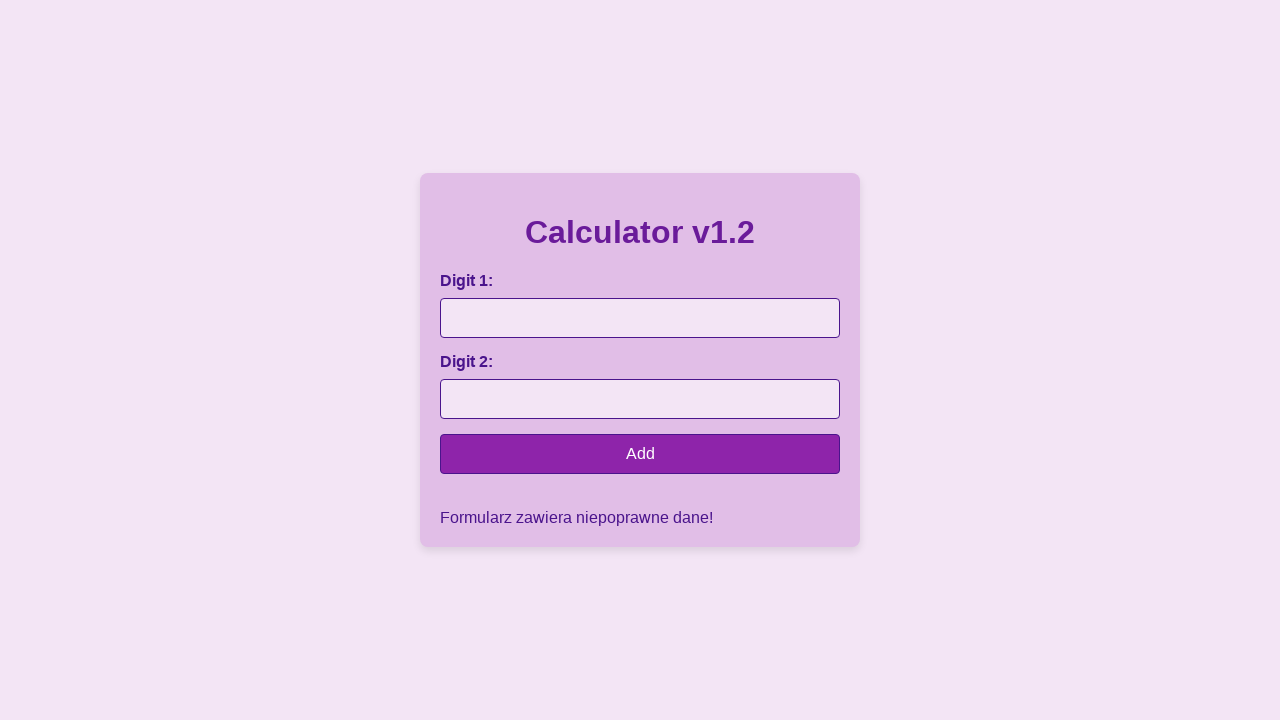

Retrieved validation message from result field
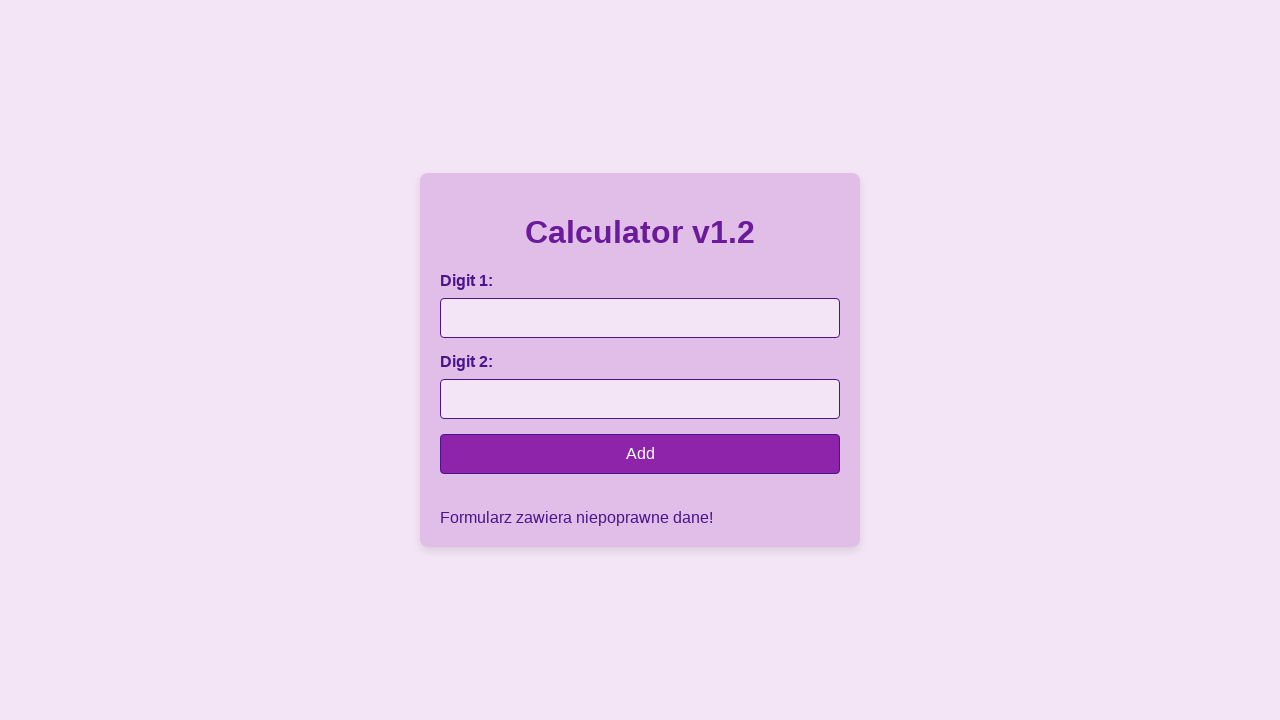

Validated that correct error message 'Formularz zawiera niepoprawne dane!' is displayed
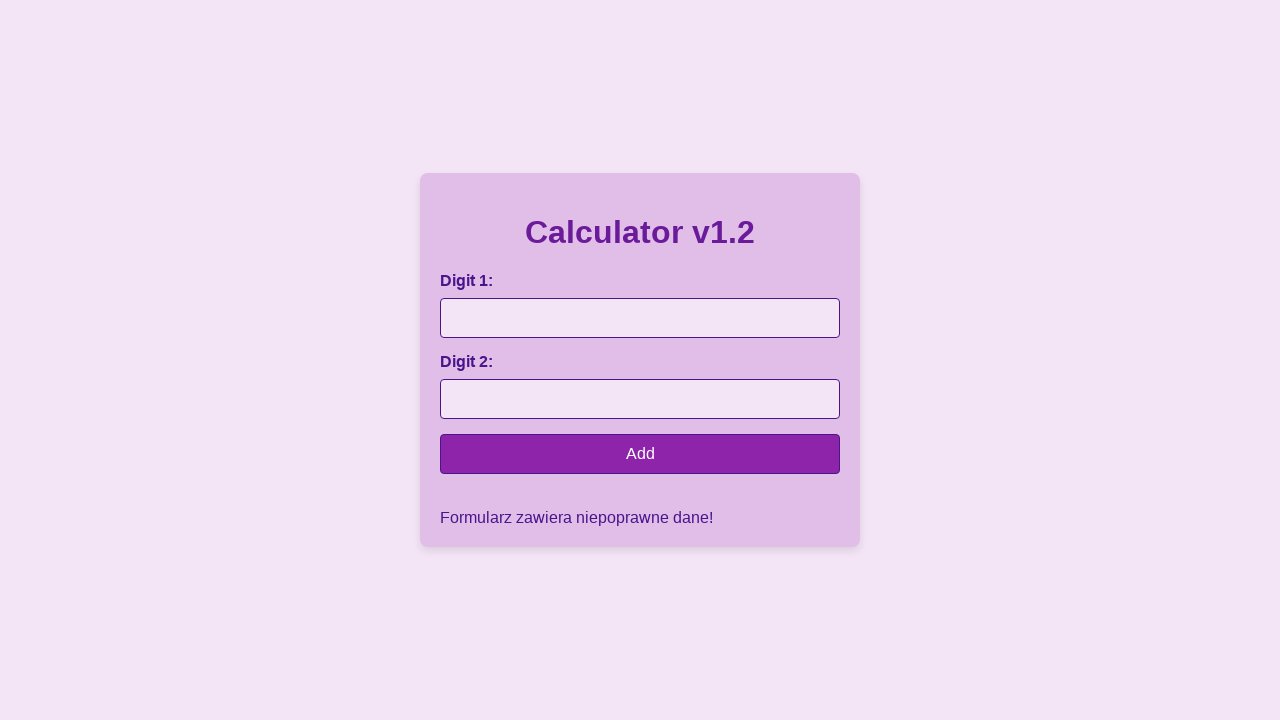

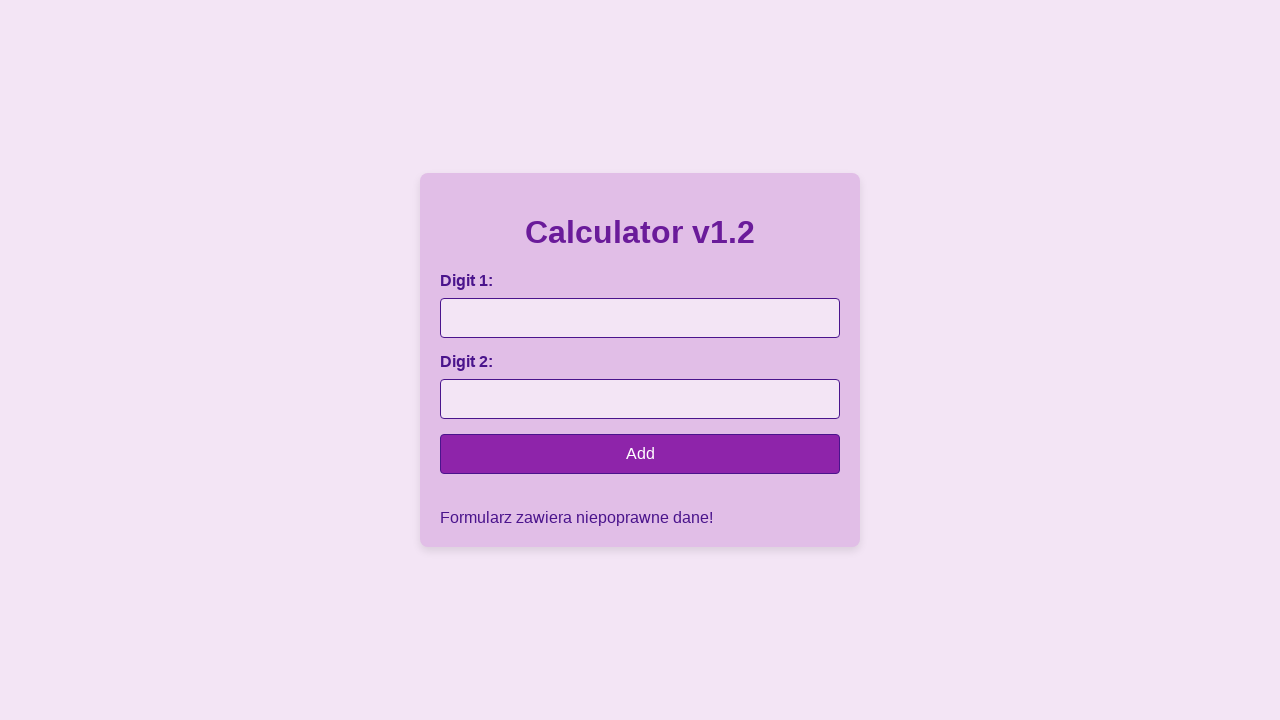